Tests the launch page of DS Algo application by clicking the "Get Started" button

Starting URL: https://dsportalapp.herokuapp.com/

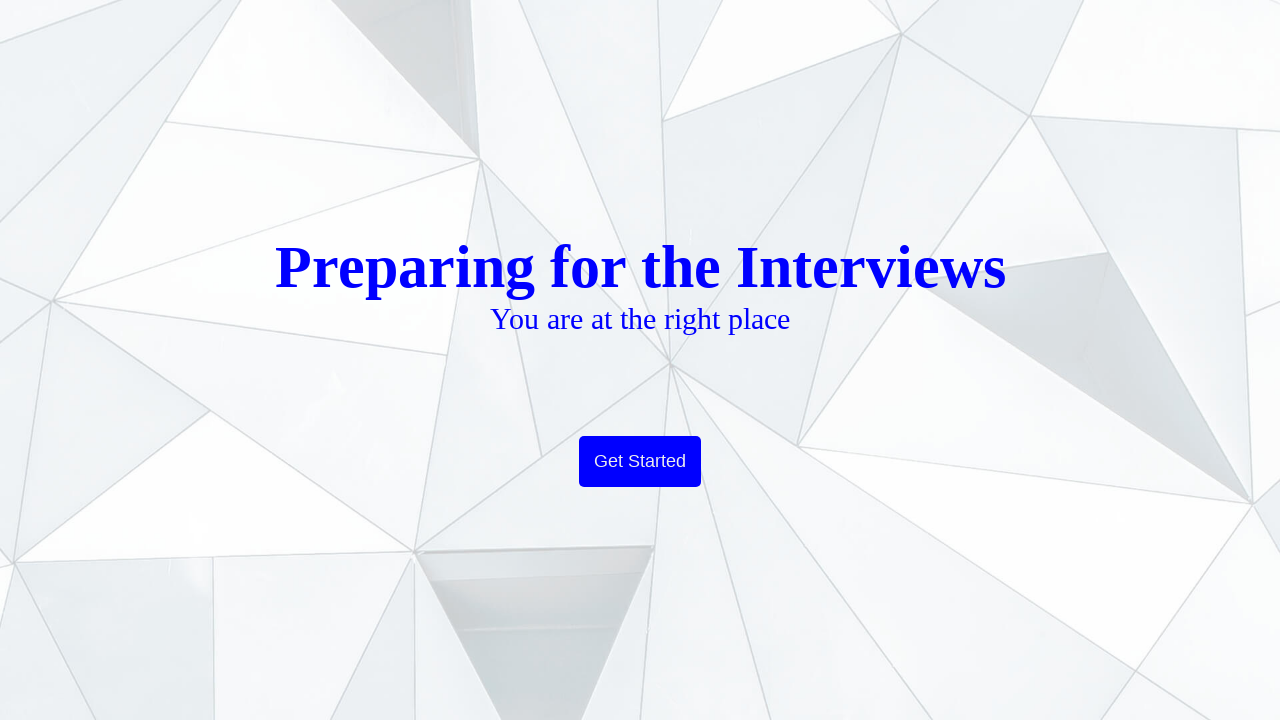

Navigated to DS Algo application launch page
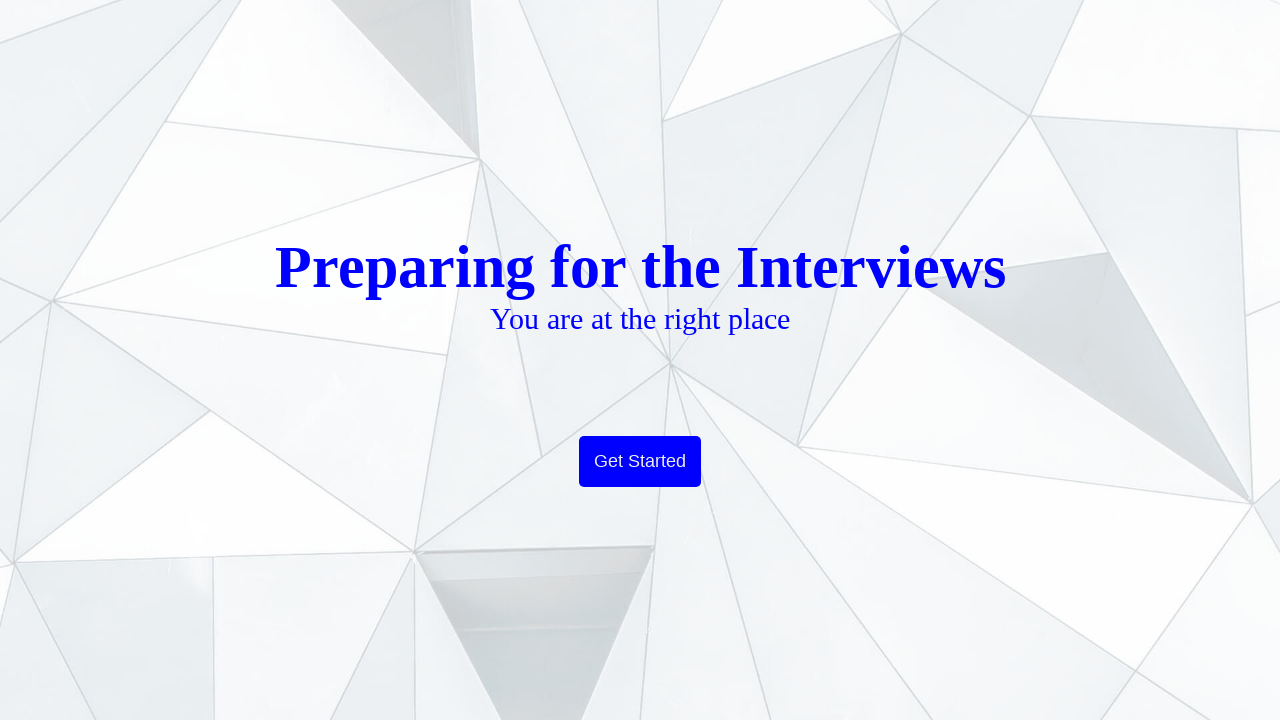

Clicked the 'Get Started' button at (640, 462) on xpath=//button[text()='Get Started']
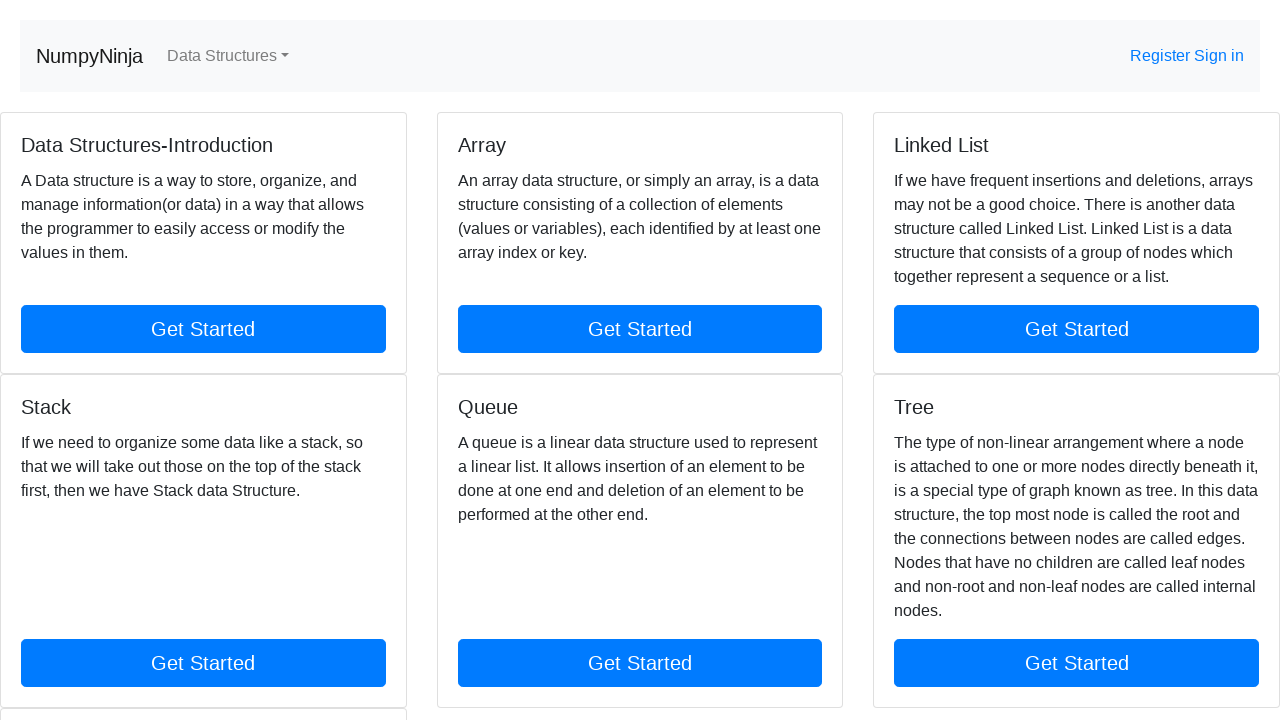

Navigation completed and page reached network idle state
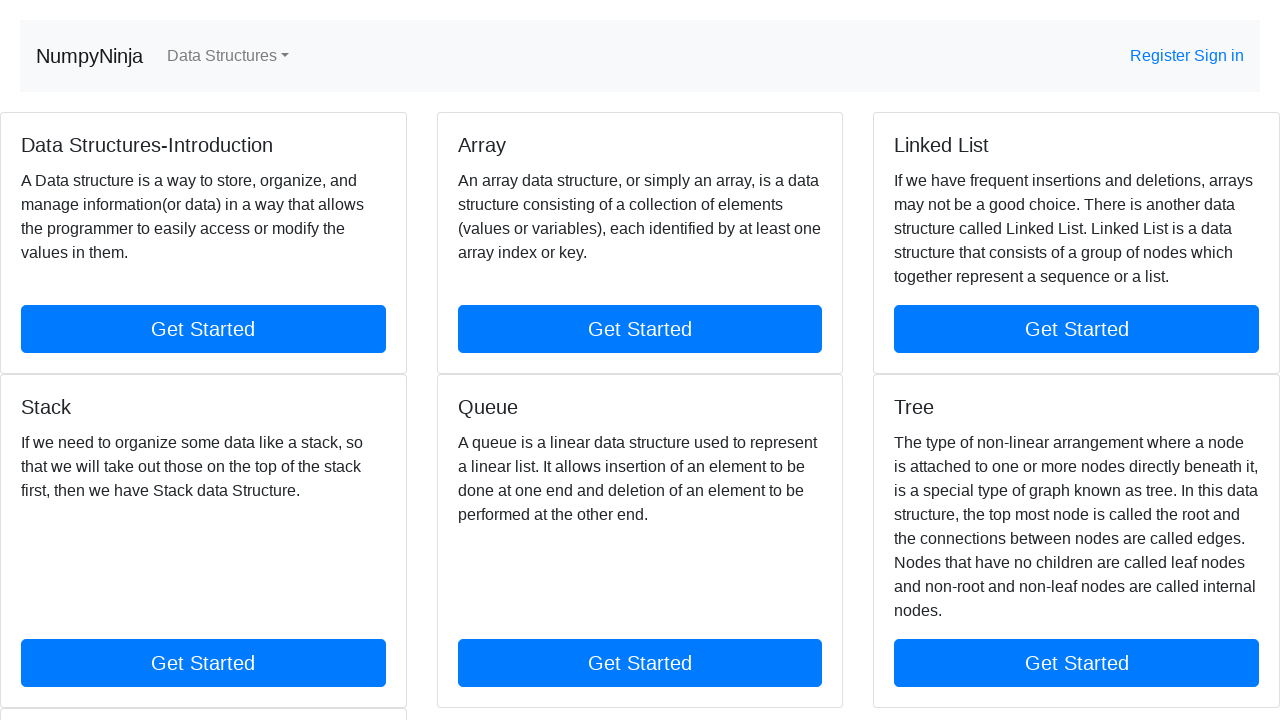

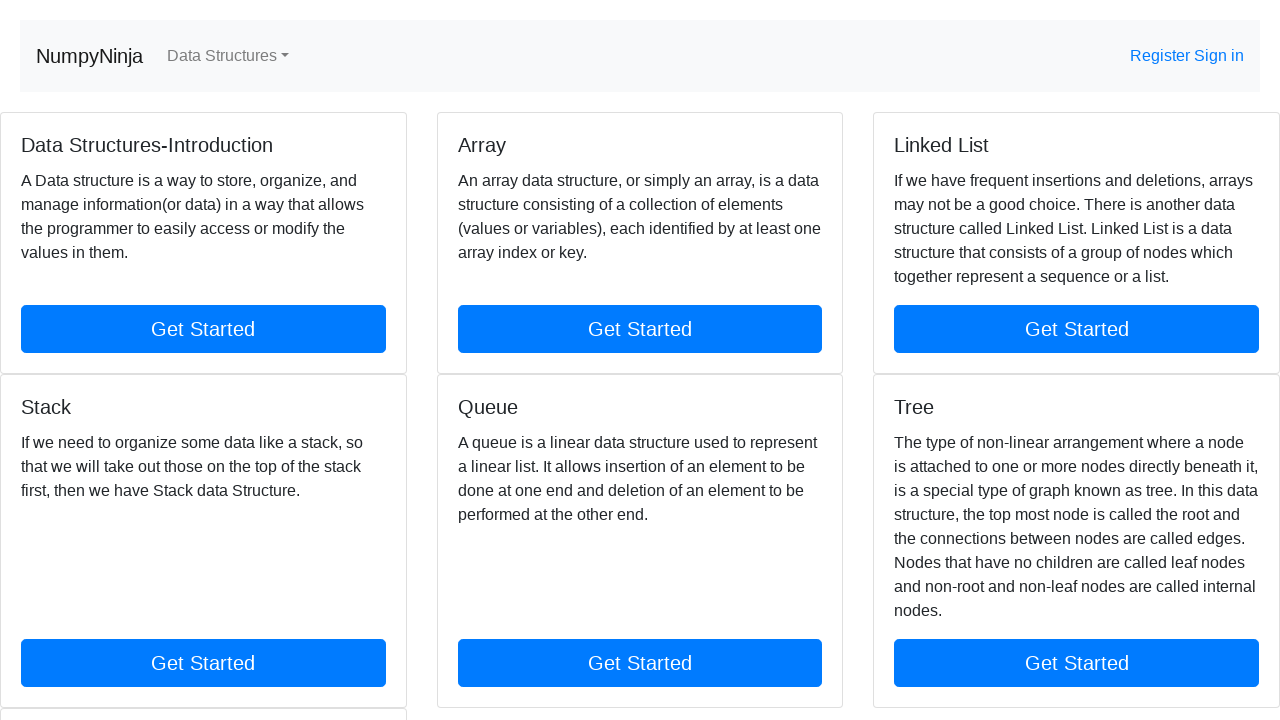